Tests a slow calculator by setting a delay value, performing an addition operation (7+8), and verifying the result equals 15

Starting URL: https://bonigarcia.dev/selenium-webdriver-java/slow-calculator.html

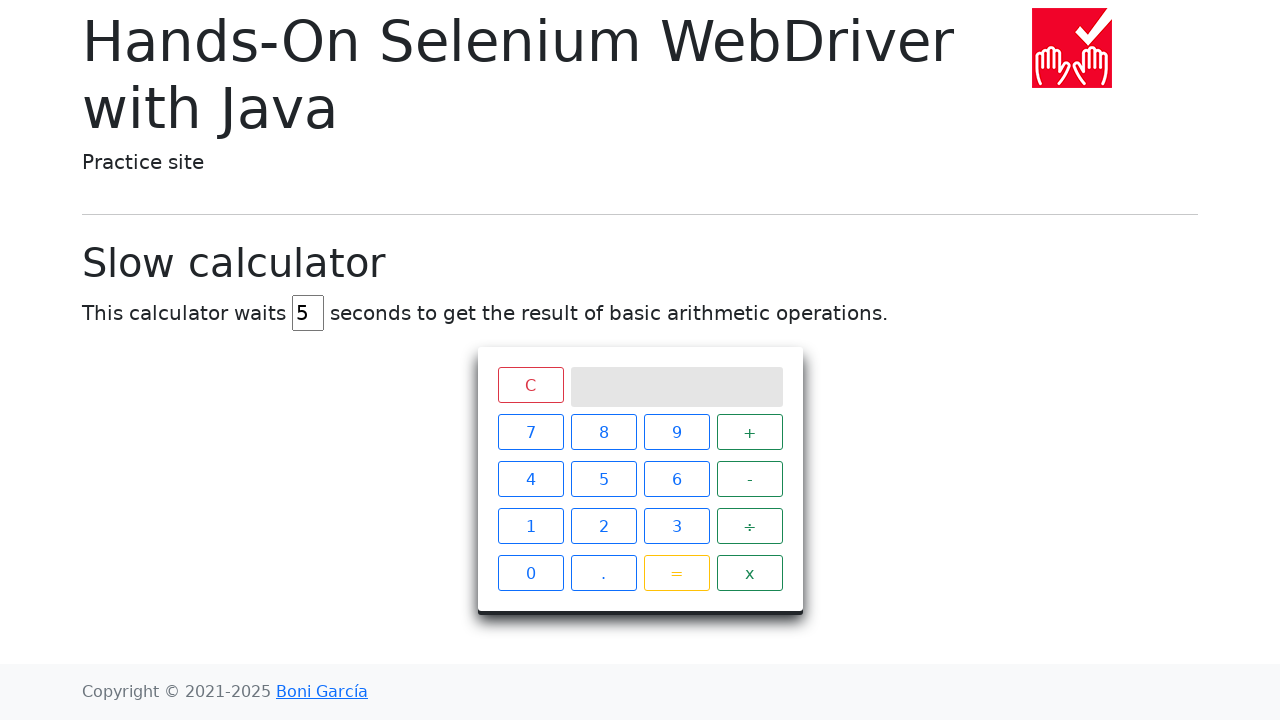

Cleared the delay input field on input#delay
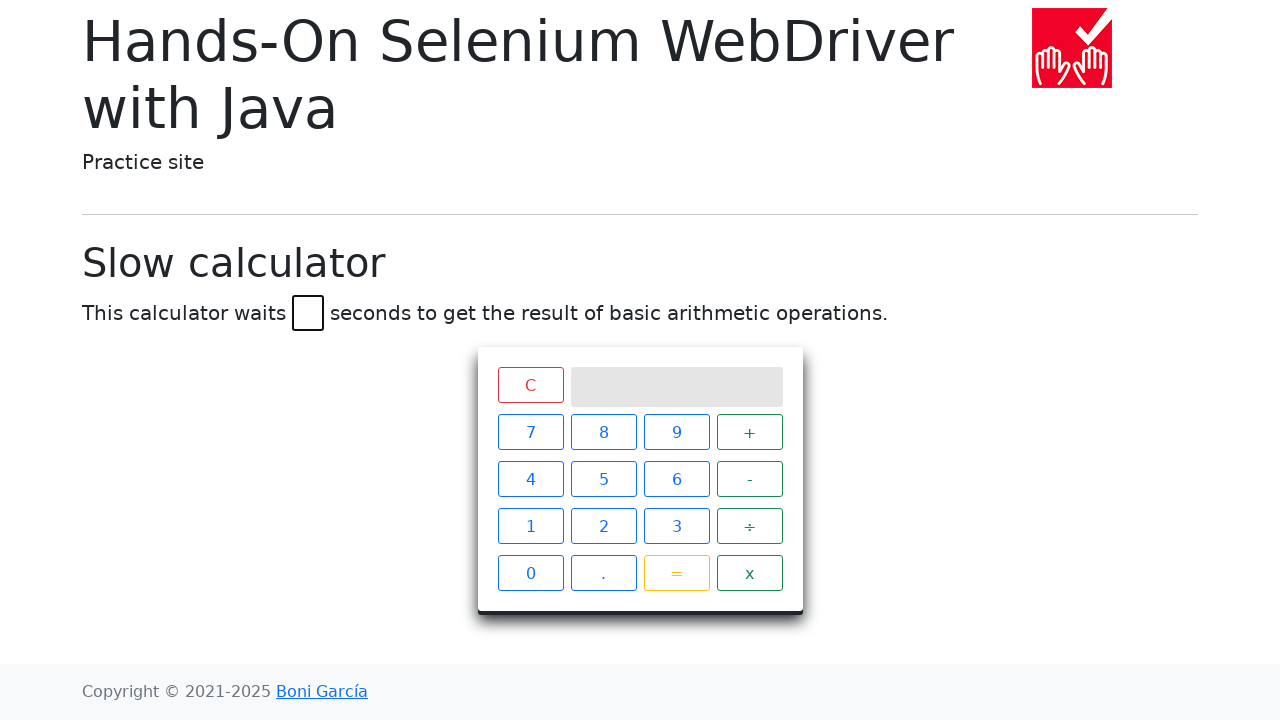

Set delay value to 45 on input#delay
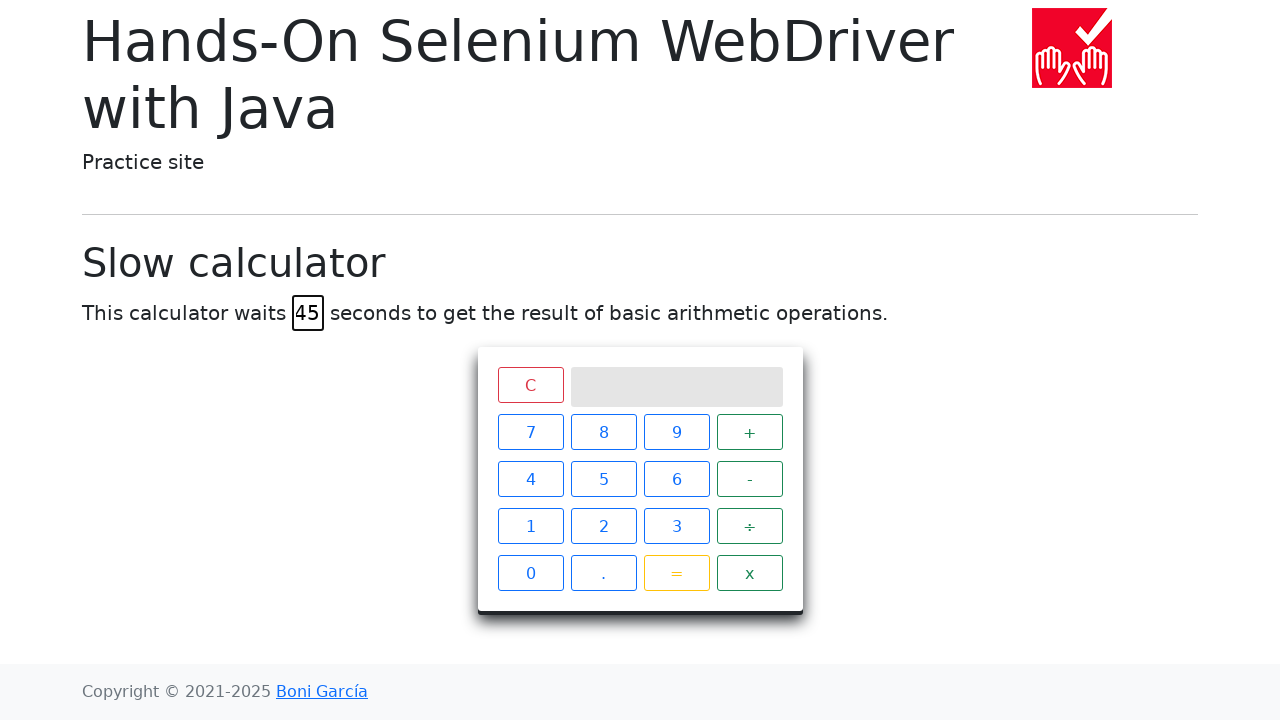

Clicked the 7 button at (530, 432) on xpath=//span[text()='7']
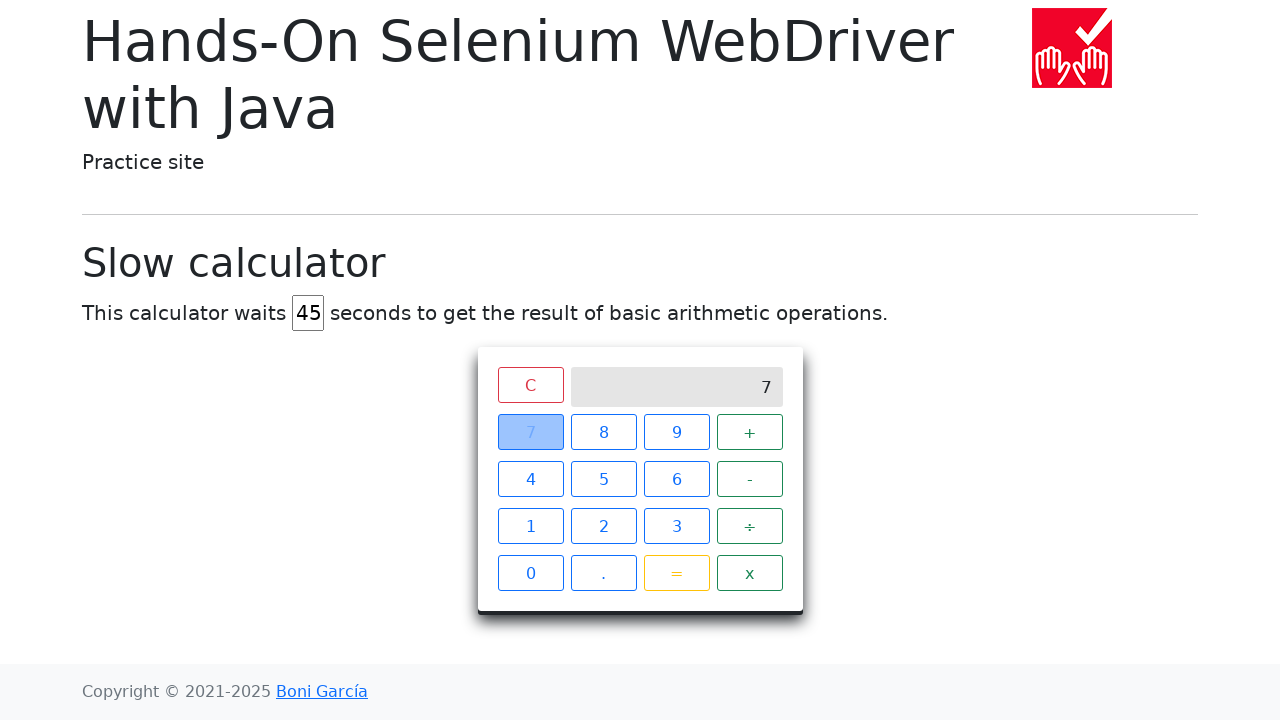

Clicked the + button at (750, 432) on xpath=//span[text()='+']
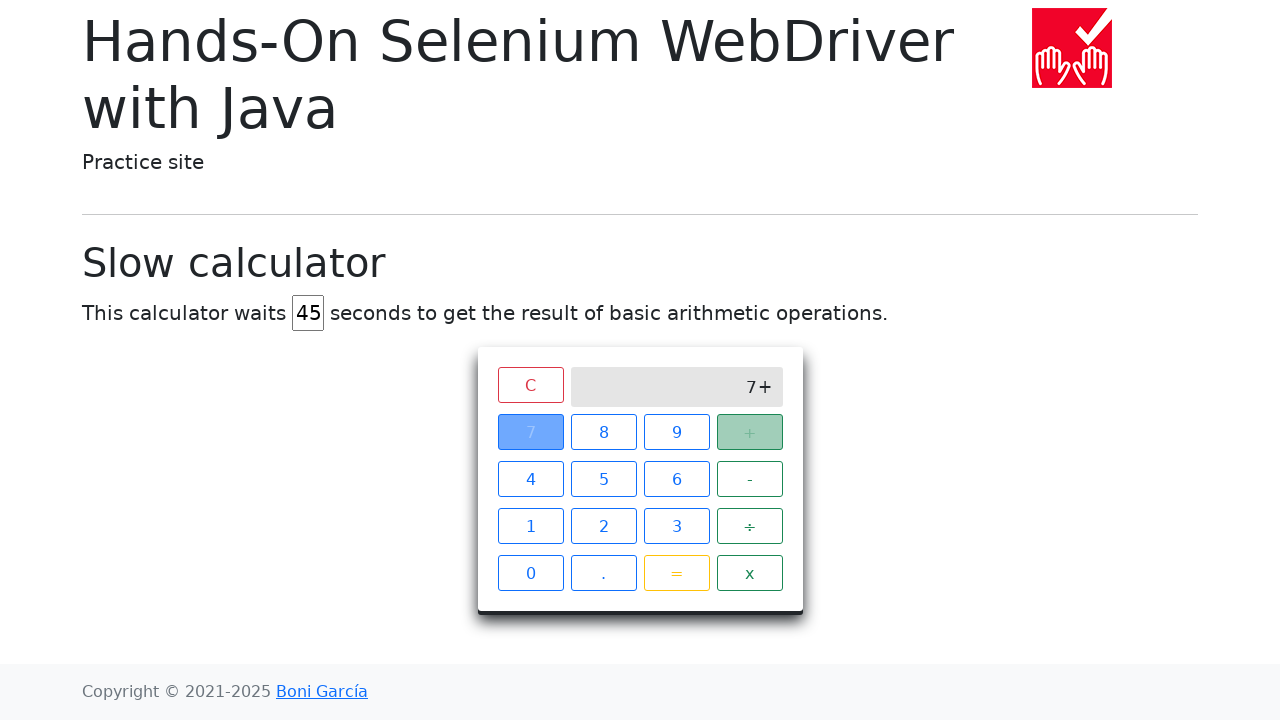

Clicked the 8 button at (604, 432) on xpath=//span[text()='8']
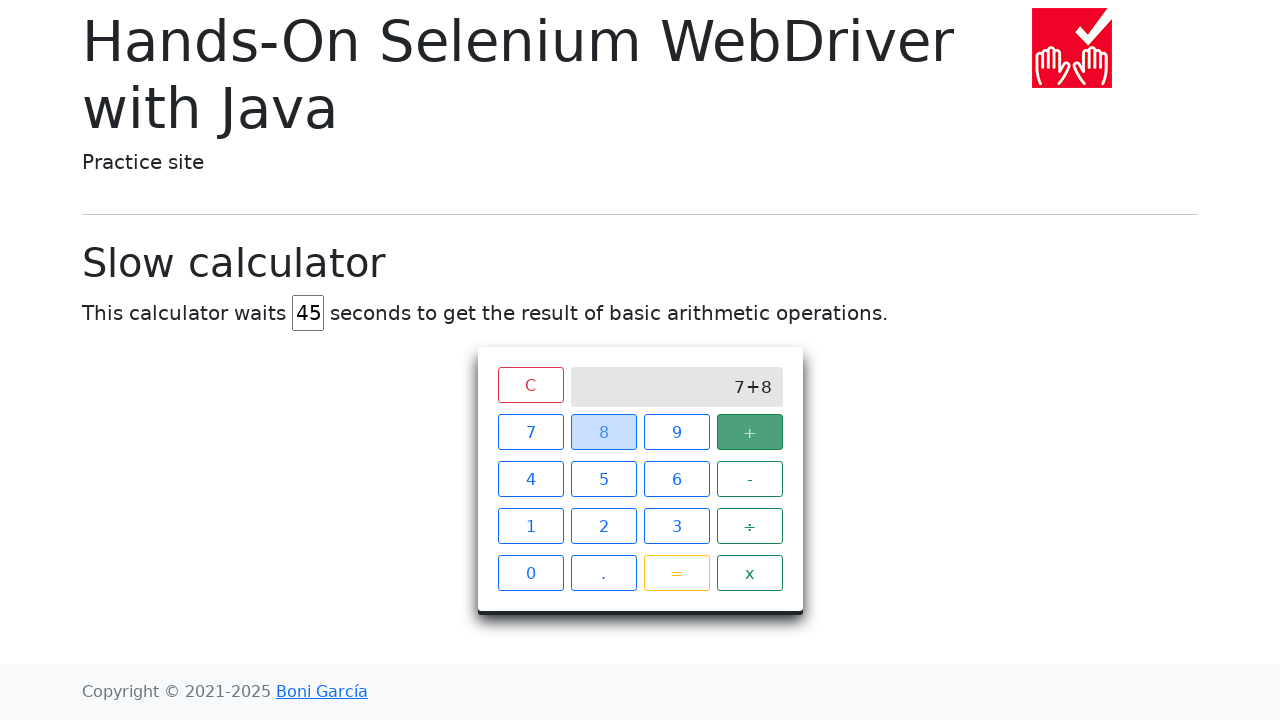

Clicked the = button to perform calculation at (676, 573) on xpath=//span[text()='=']
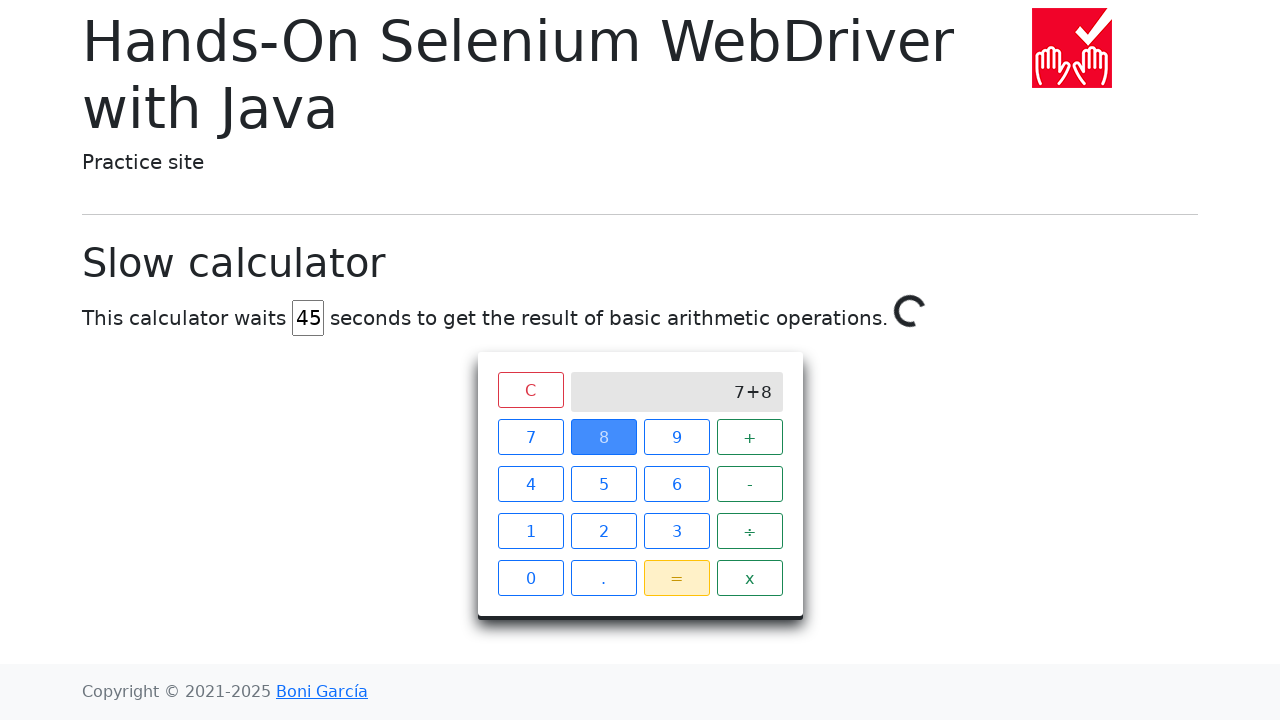

Verified result equals 15 (slow calculator completed)
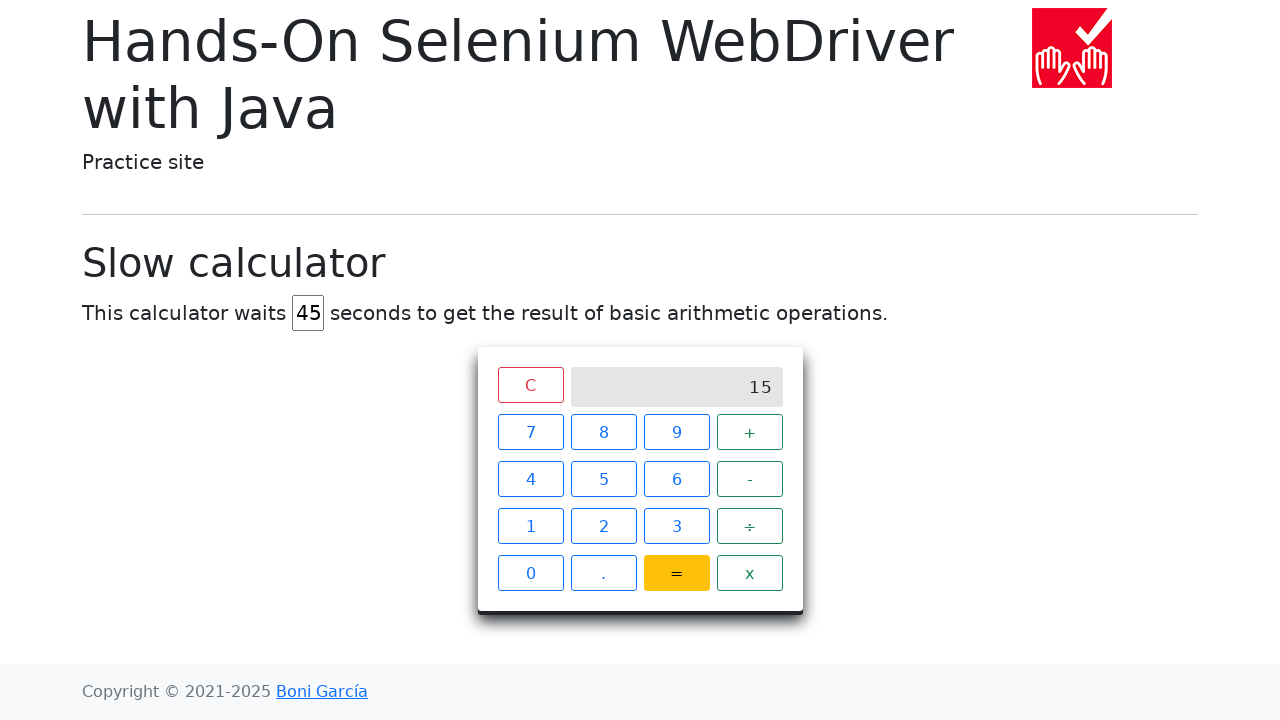

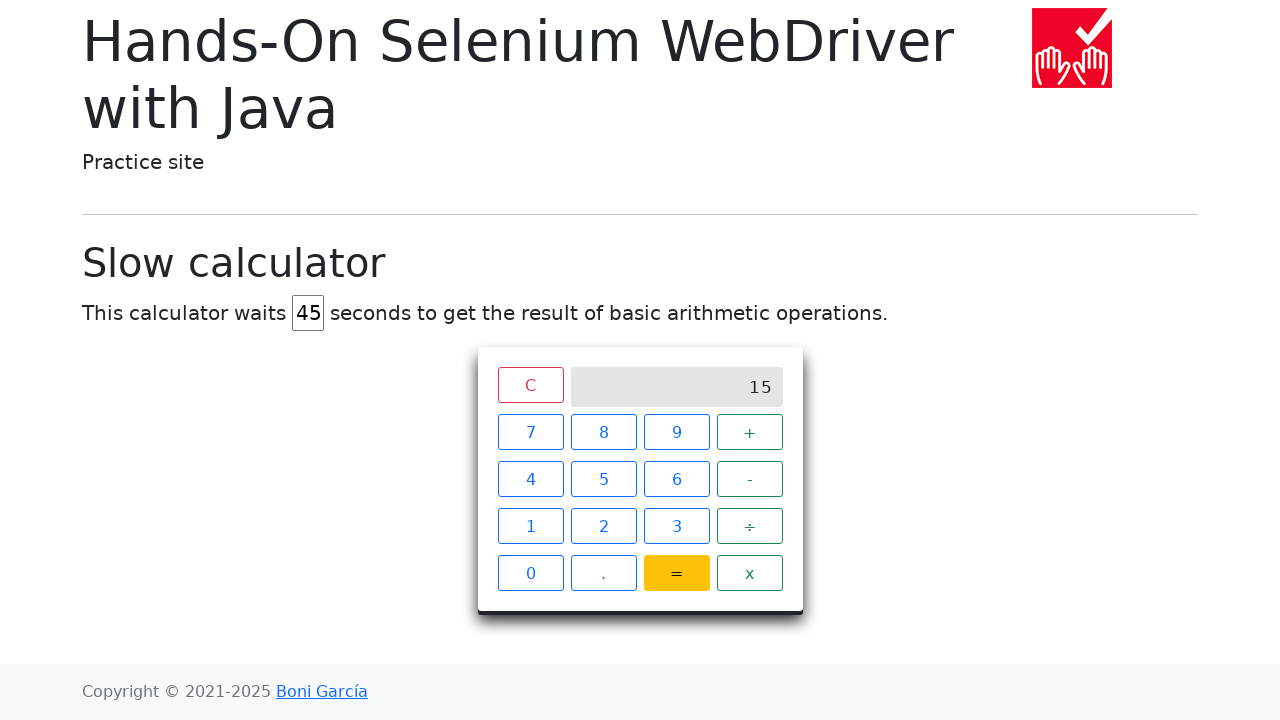